Tests opening a new browser window and navigating to hepsiburada.com

Starting URL: https://courses.letskodeit.com/practice

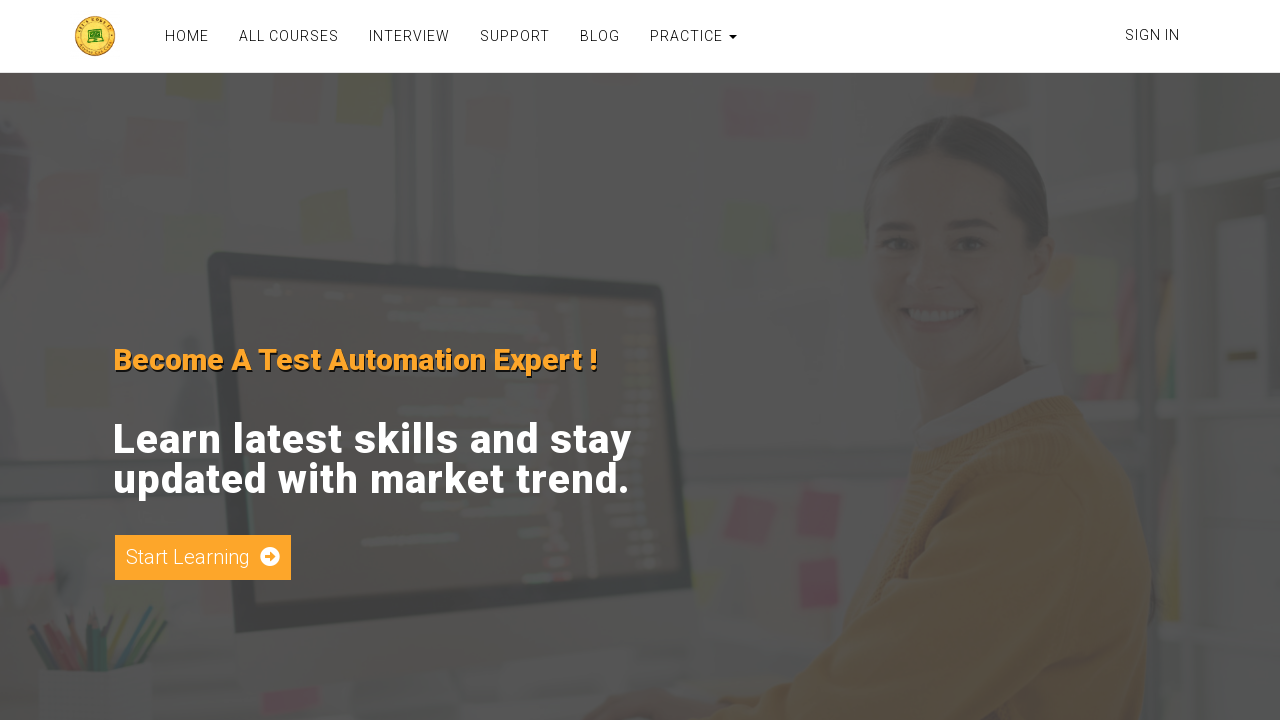

Opened a new browser window
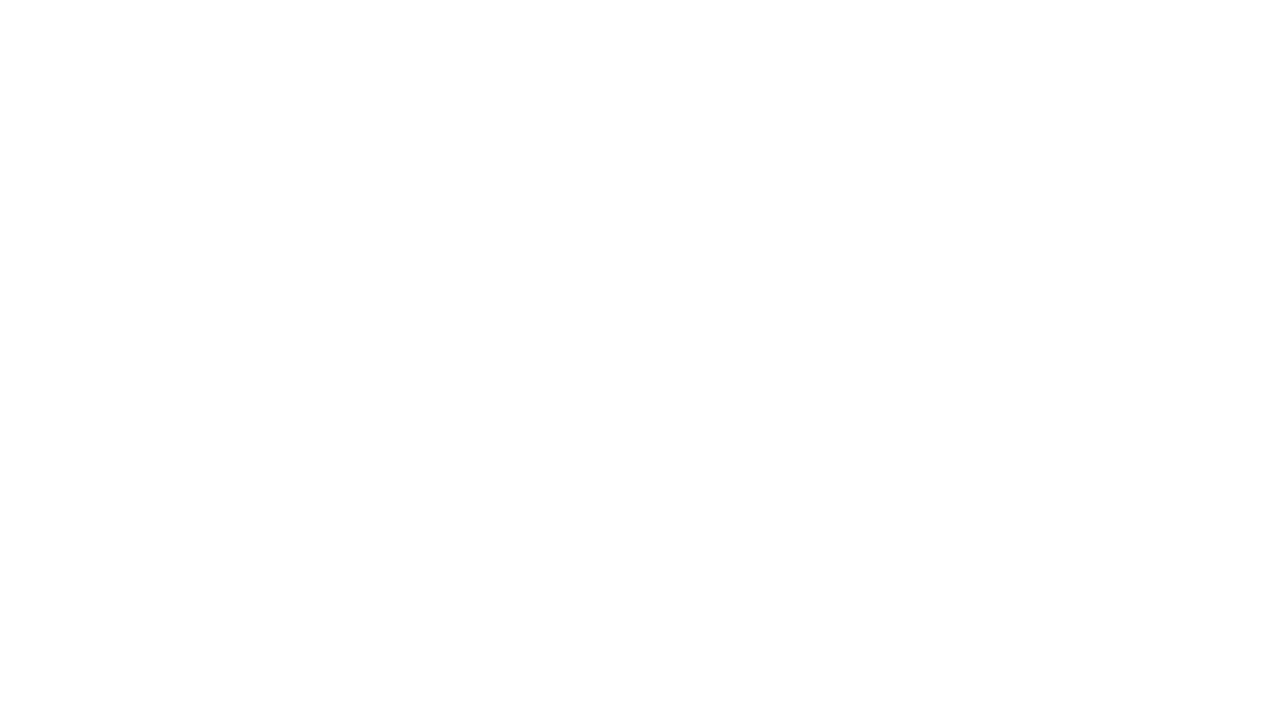

Navigated to https://www.hepsiburada.com/
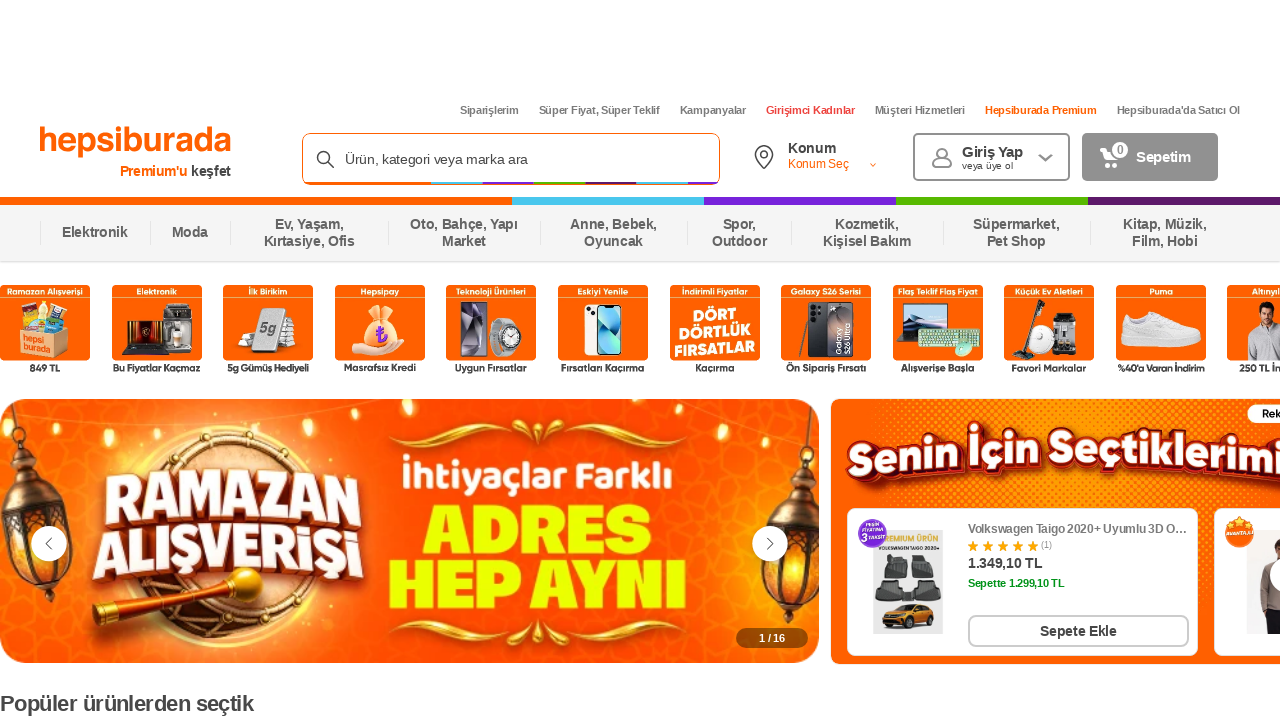

Closed the new browser window
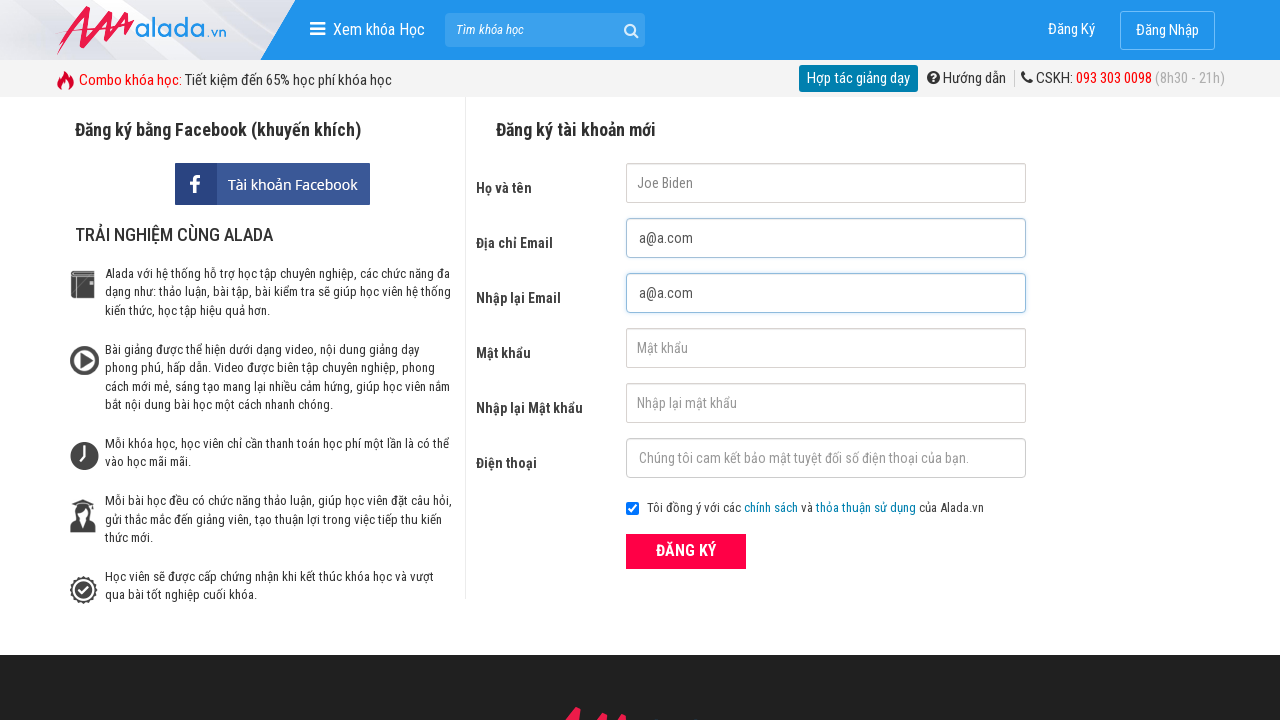

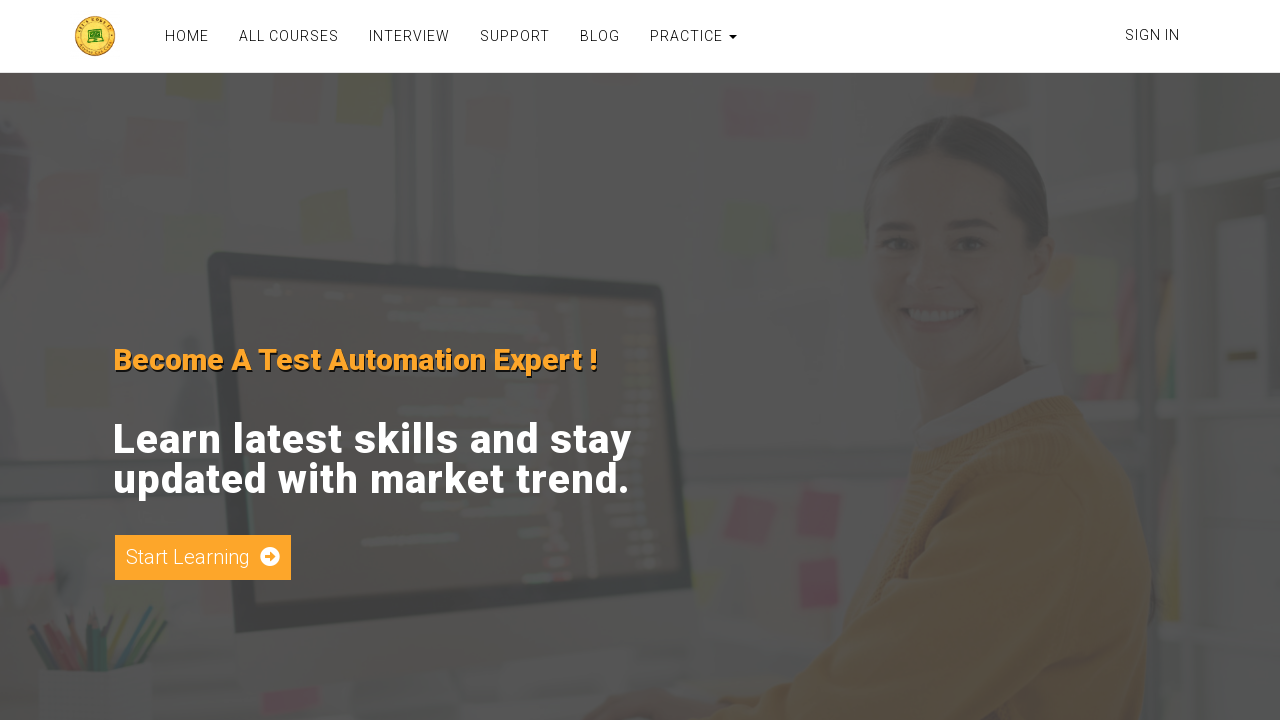